Tests an input form submission by clicking on the Input Form Submit link, attempting to submit an empty form to trigger validation, then filling all form fields and submitting successfully

Starting URL: https://www.lambdatest.com/selenium-playground/

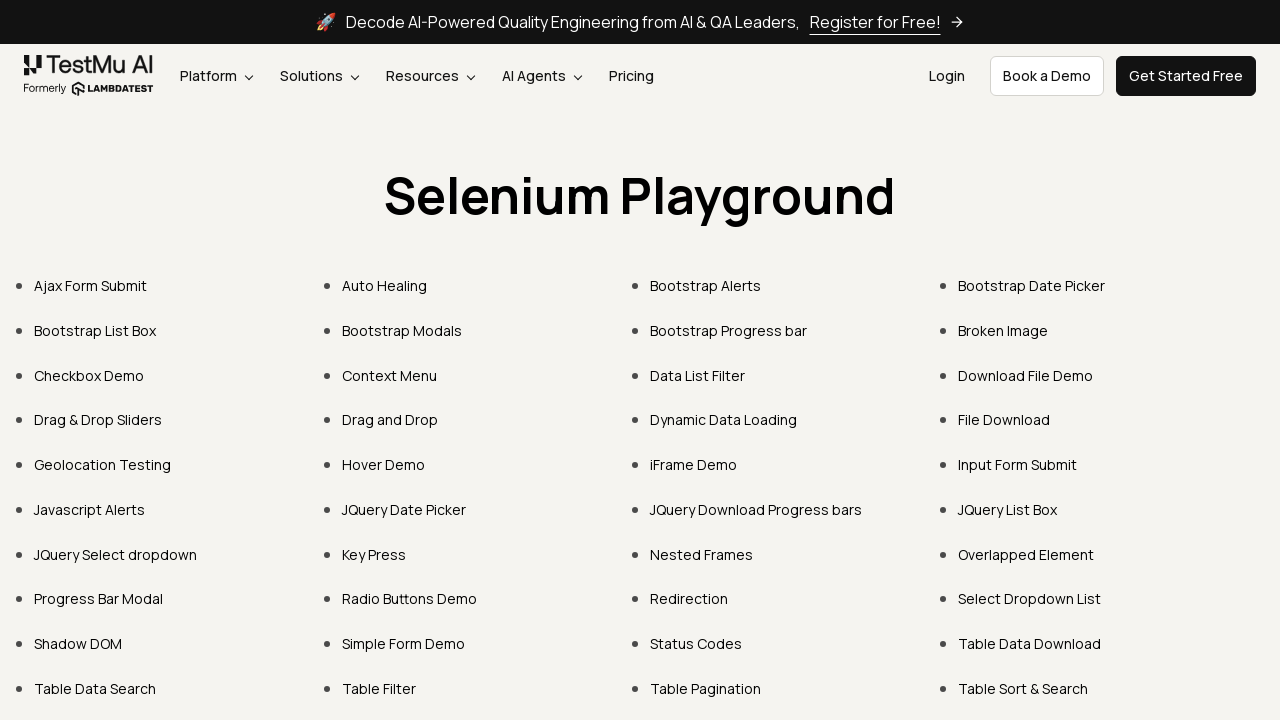

Clicked on 'Input Form Submit' link at (1018, 464) on xpath=//a[normalize-space()='Input Form Submit']
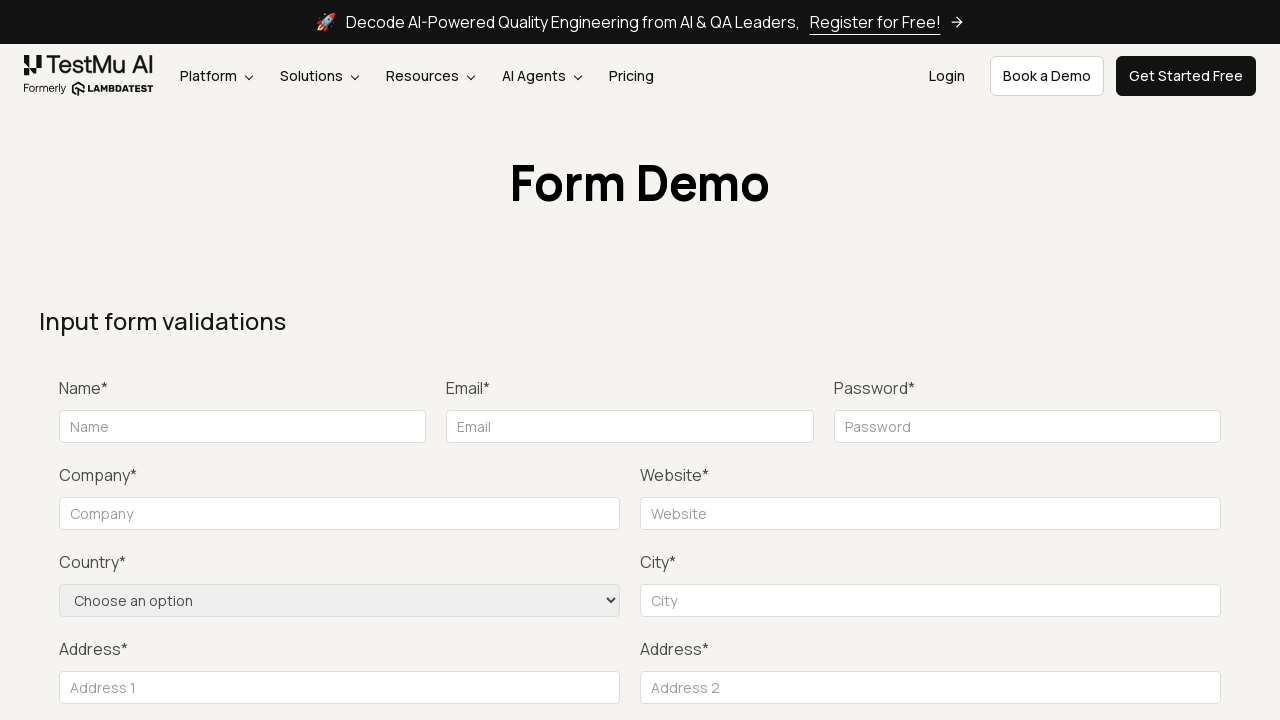

Clicked submit button without filling form to trigger validation at (1131, 360) on xpath=//button[text()='Submit']
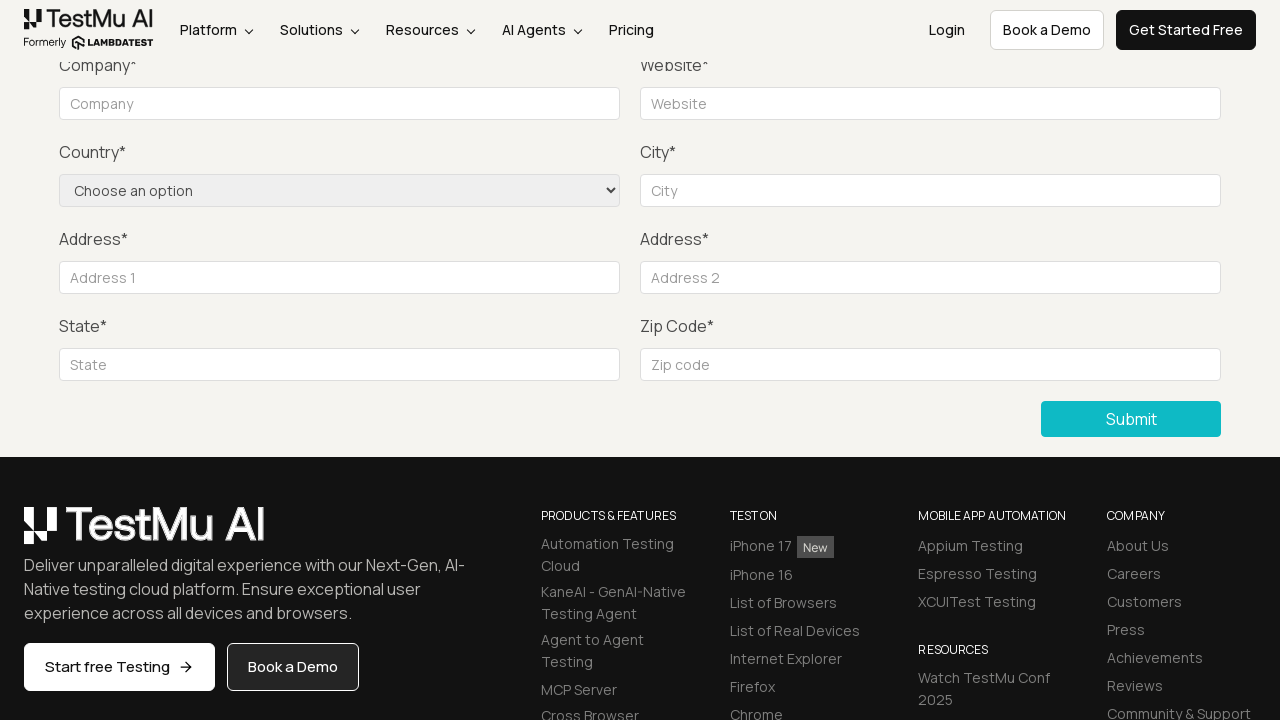

Filled name field with 'Govindharaj' on input[name='name']
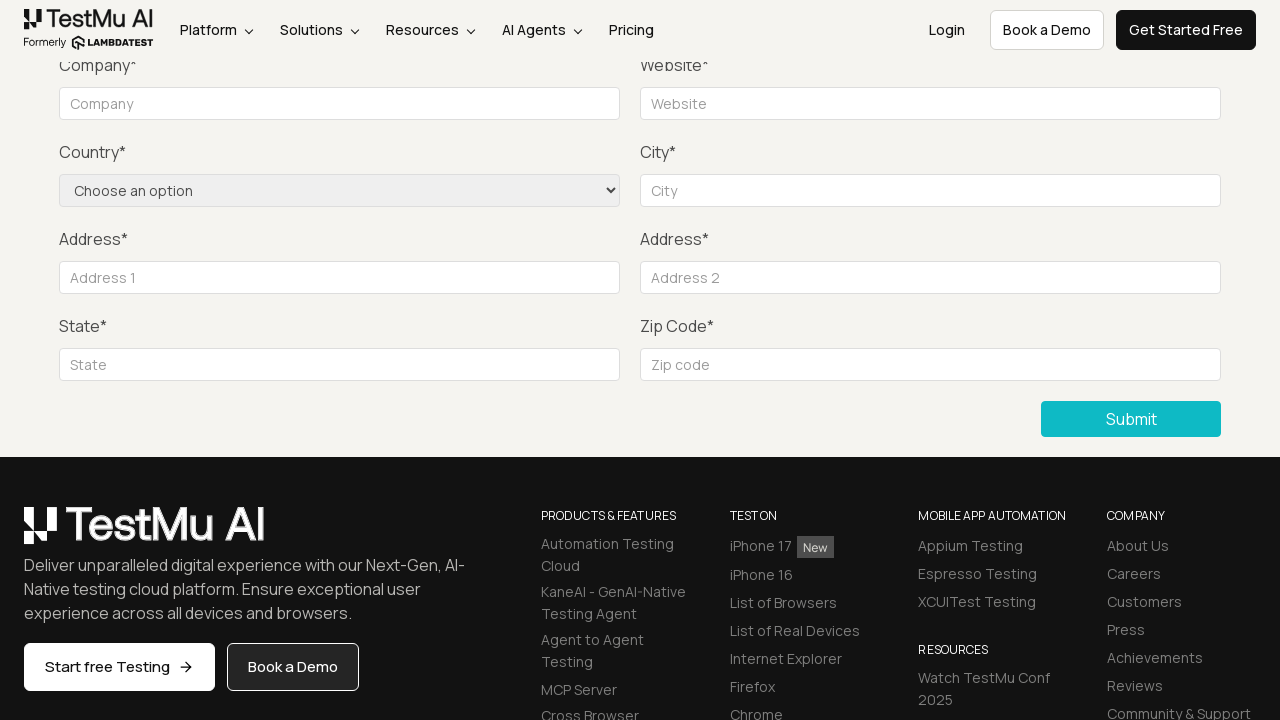

Filled email field with 'Govindharaj@persistent.com' on #inputEmail4
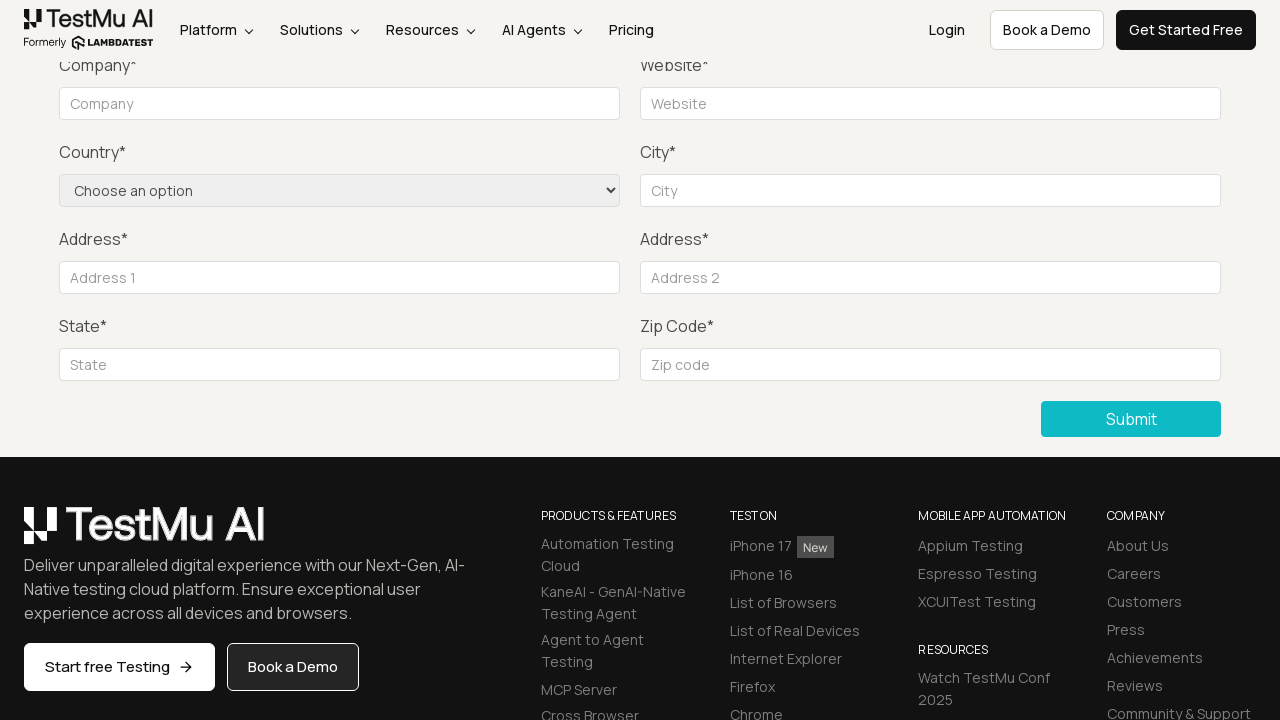

Filled password field with 'Zxcvbnm@123' on #inputPassword4
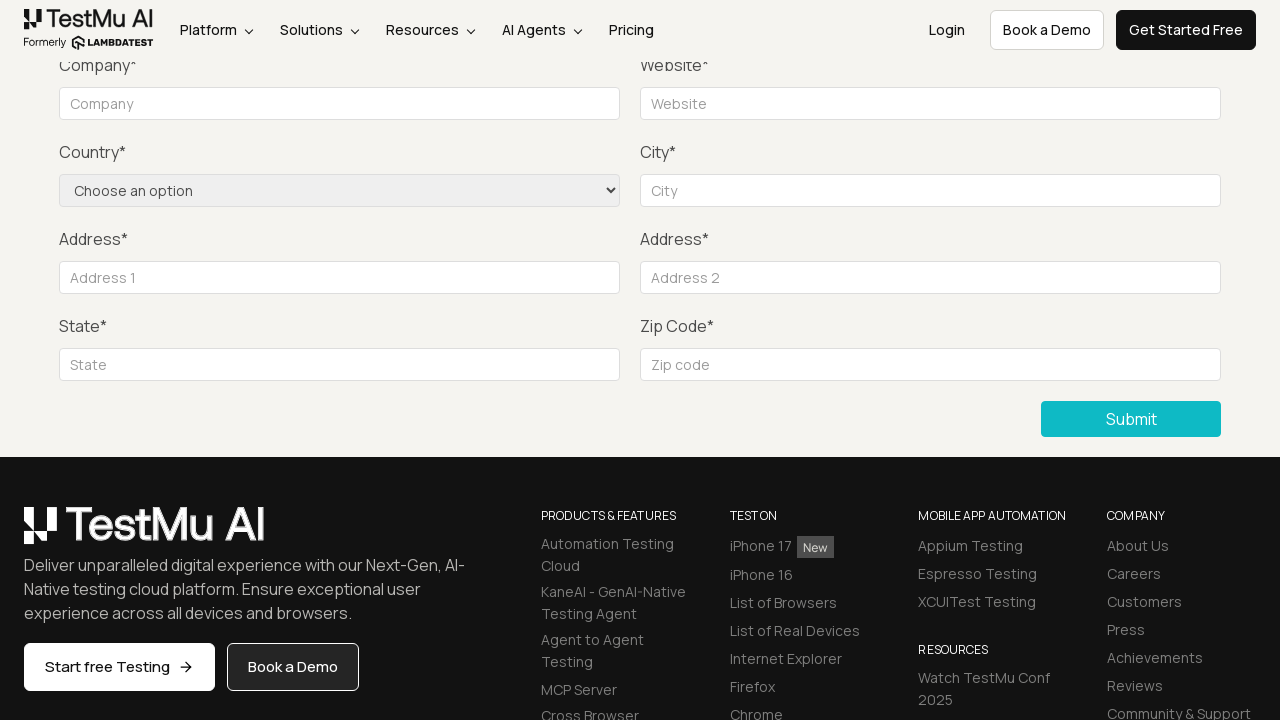

Filled company field with 'persistent' on #company
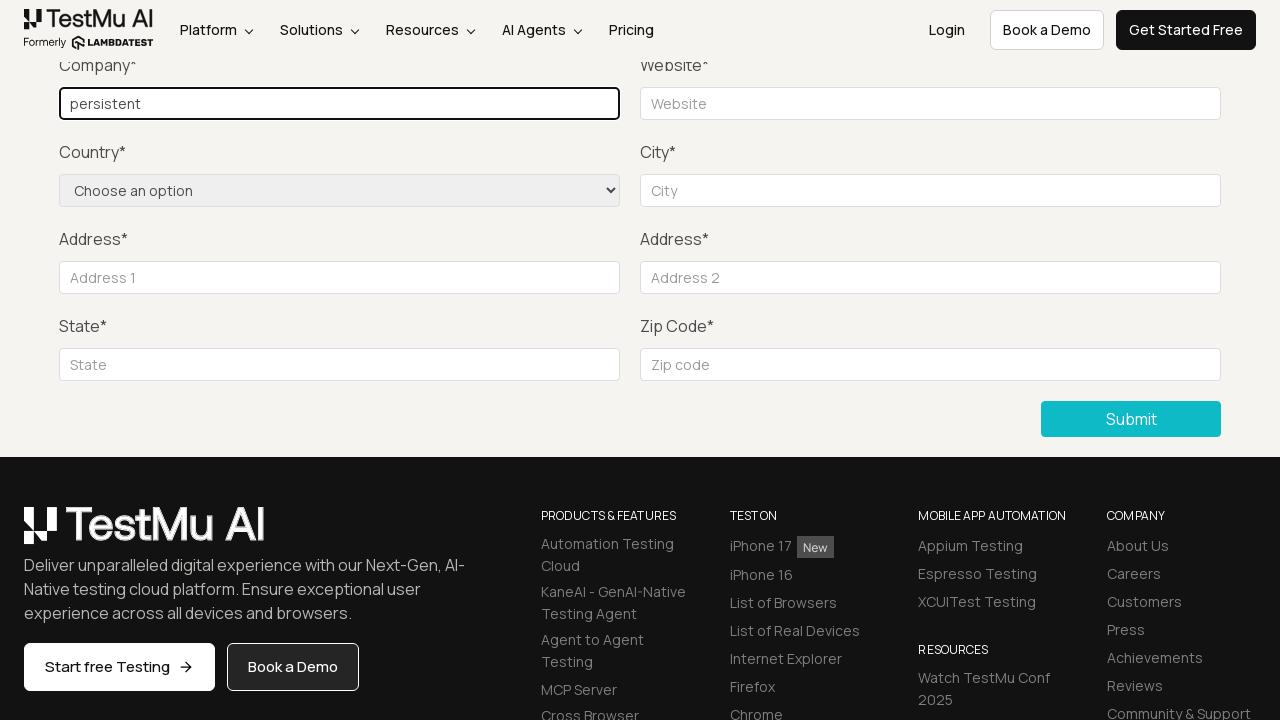

Filled website name field with 'persistent.com' on #websitename
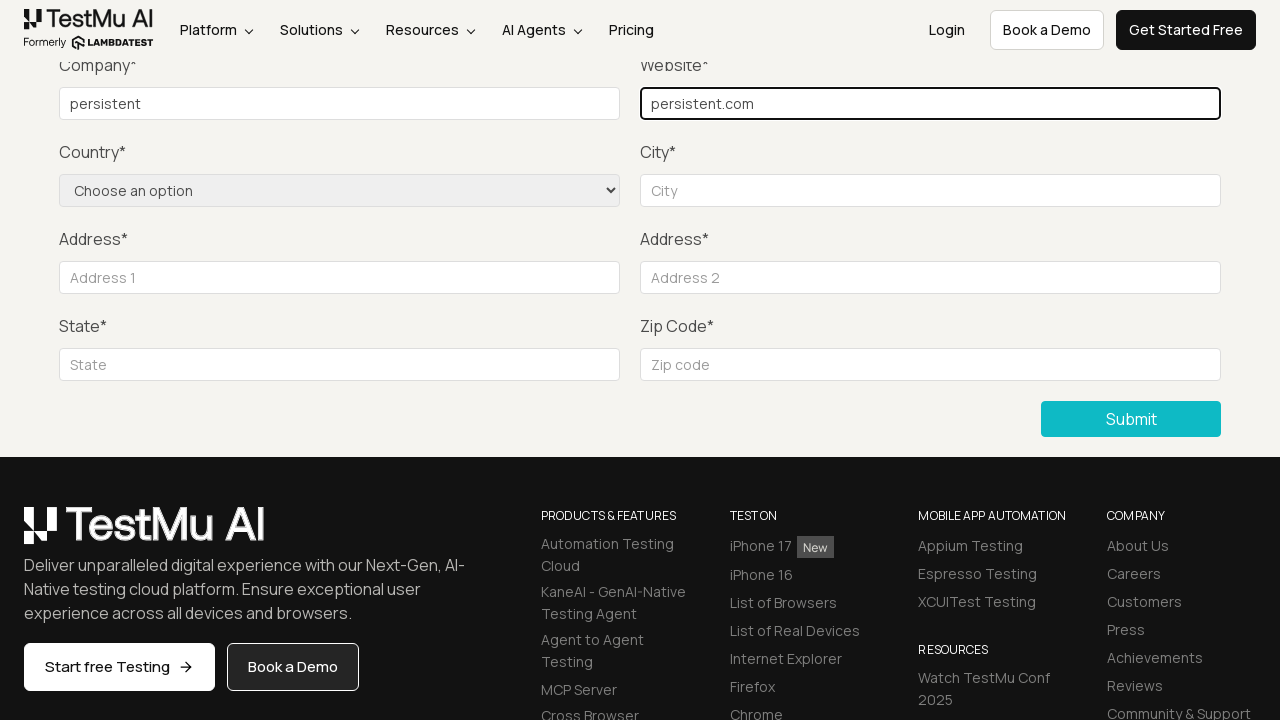

Selected 'United States' from country dropdown on //select[@name='country']
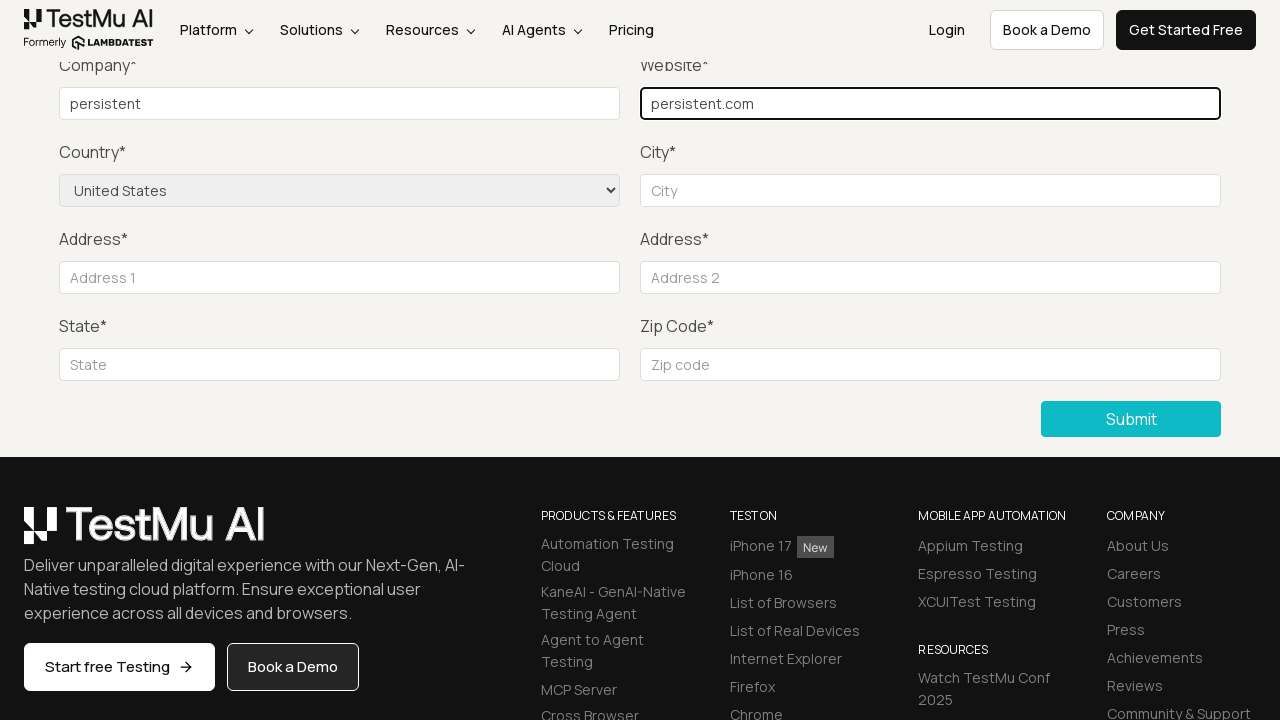

Filled city field with 'New York' on #inputCity
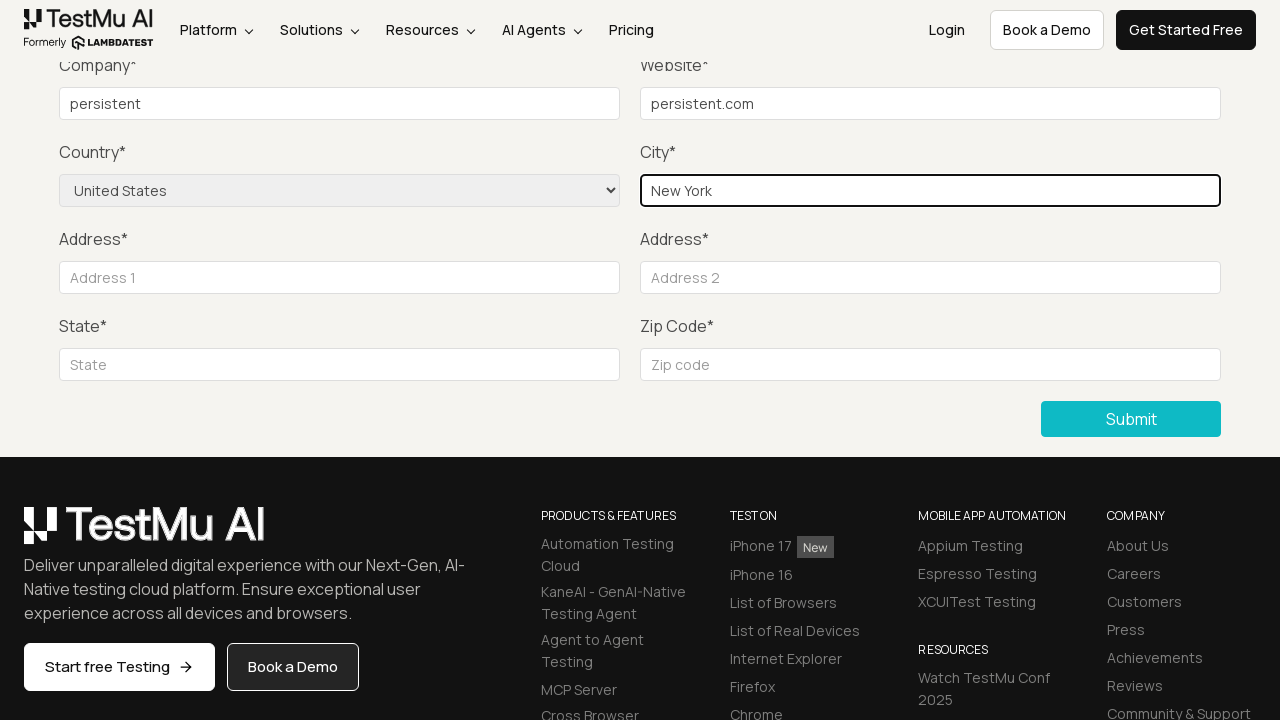

Filled address 1 field with 'west street' on #inputAddress1
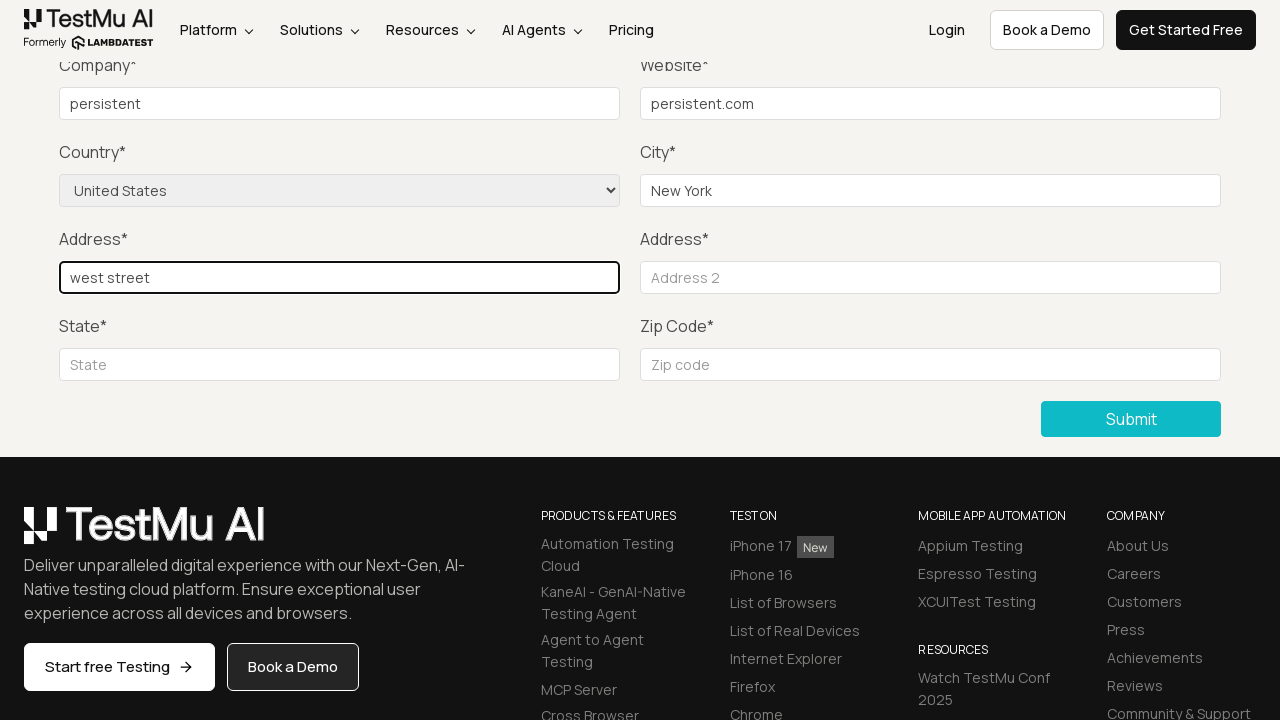

Filled address 2 field with 'New York' on #inputAddress2
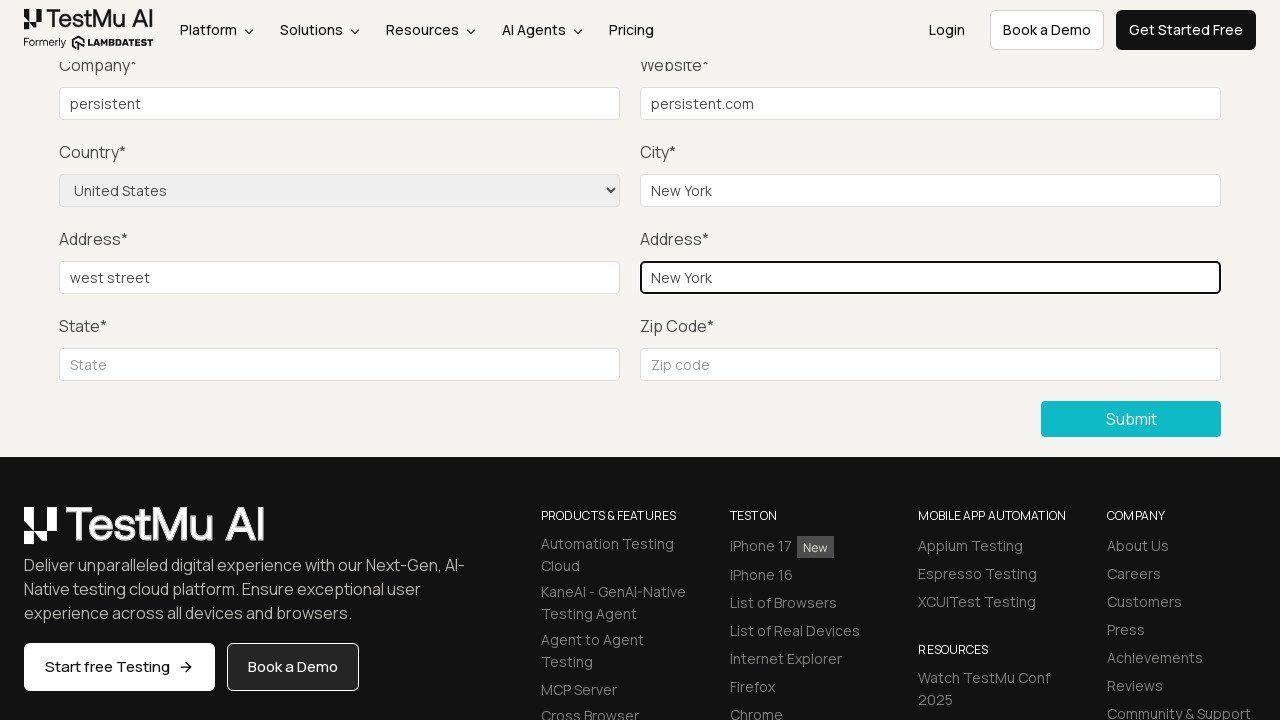

Filled state field with 'New York' on #inputState
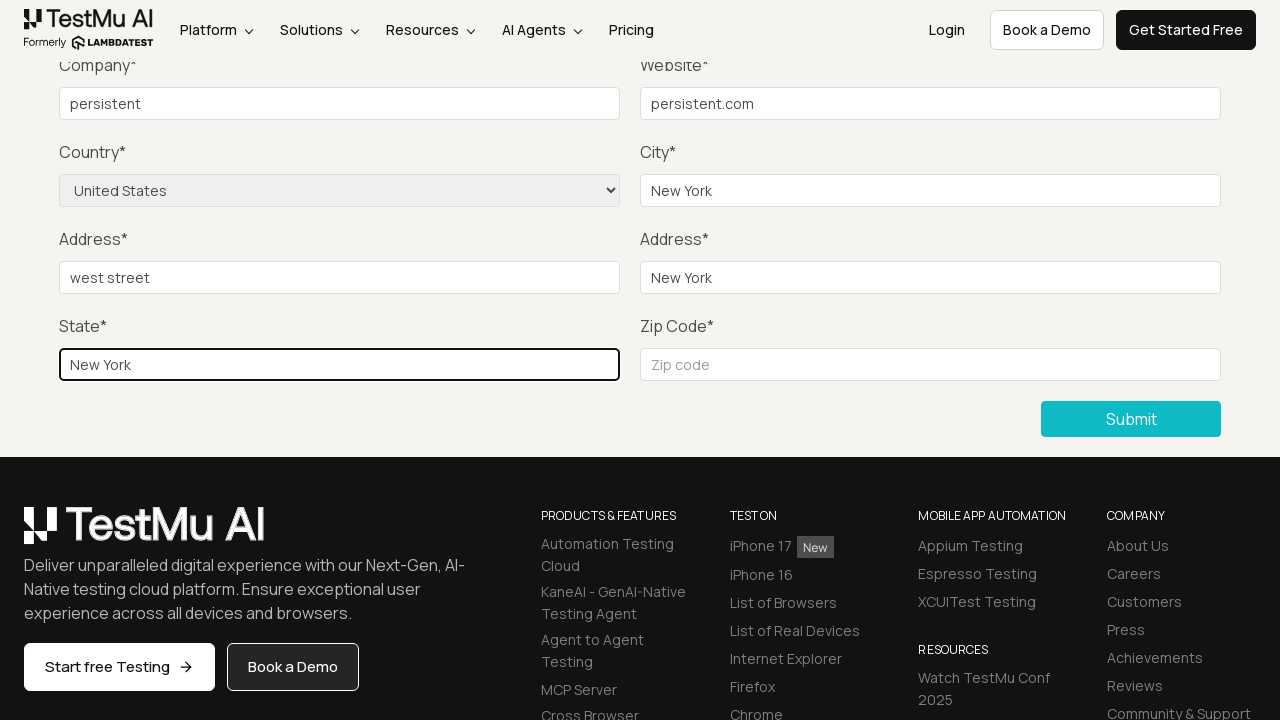

Filled zip code field with '560045' on #inputZip
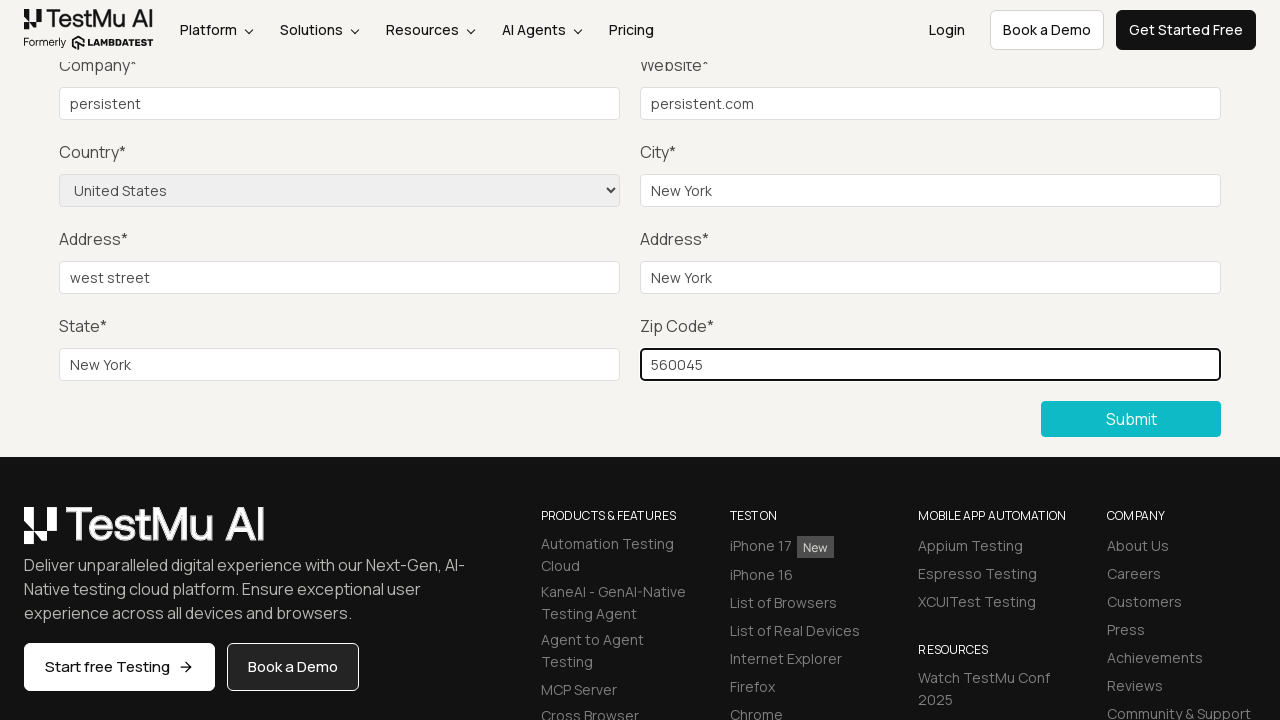

Clicked submit button to submit the form at (1131, 419) on xpath=//button[text()='Submit']
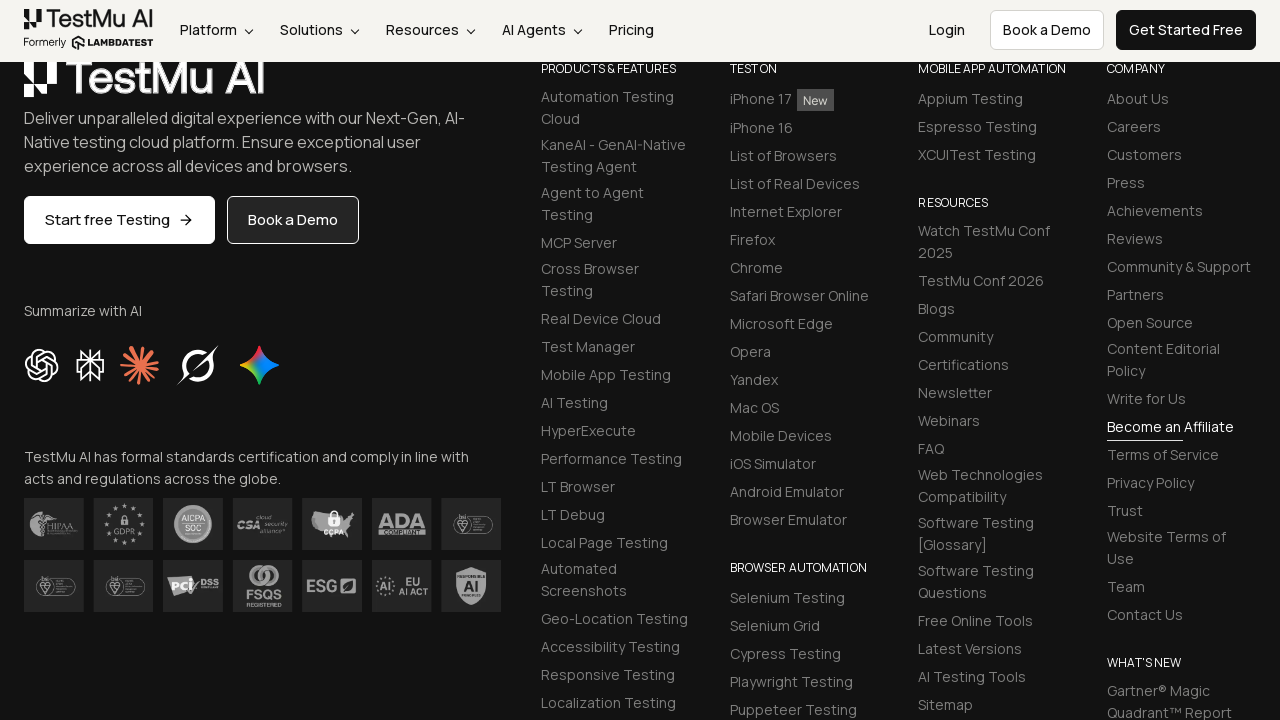

Form submission successful - success message appeared
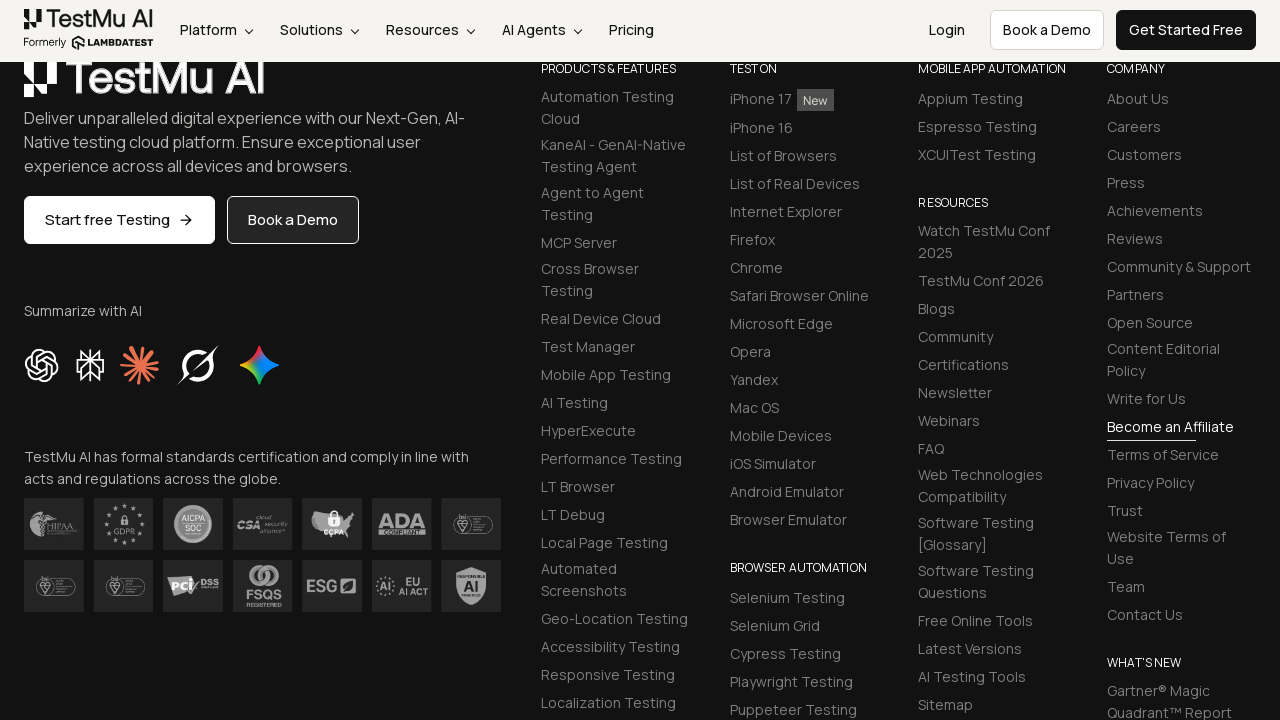

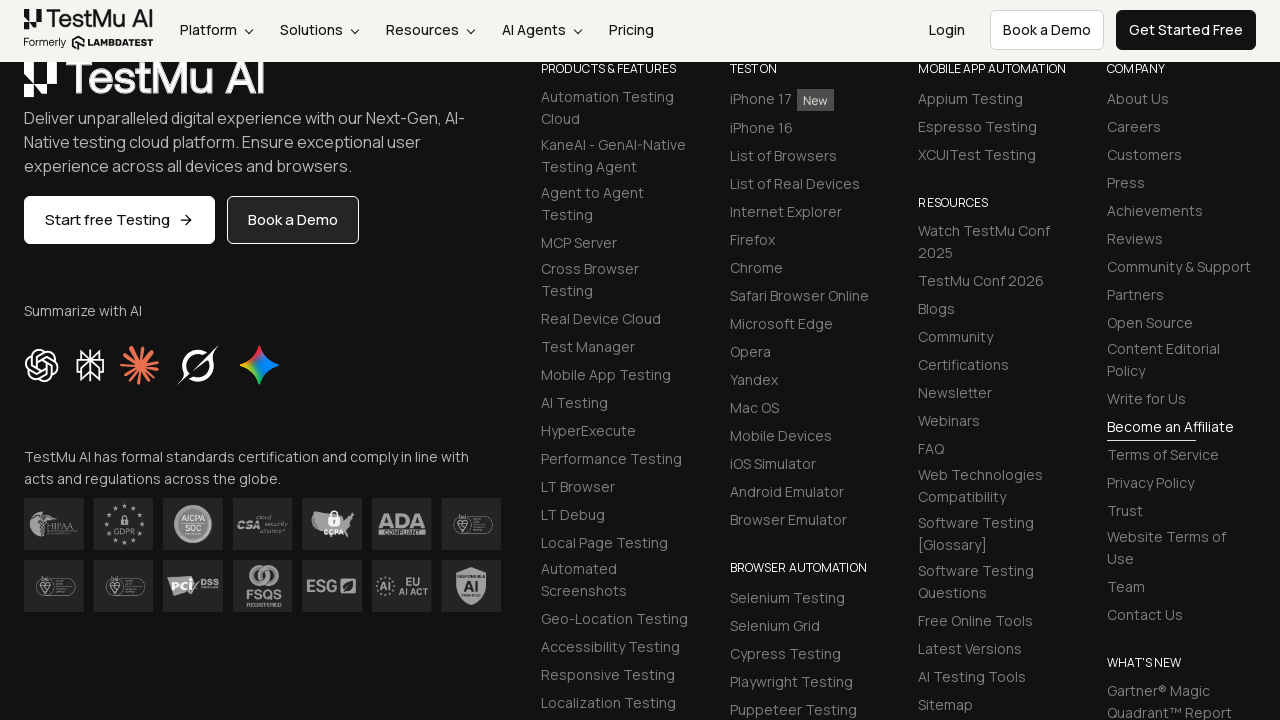